Tests navigation by clicking on a homepage link and verifying the URL changes to the expected homepage

Starting URL: https://kristinek.github.io/site/examples/actions

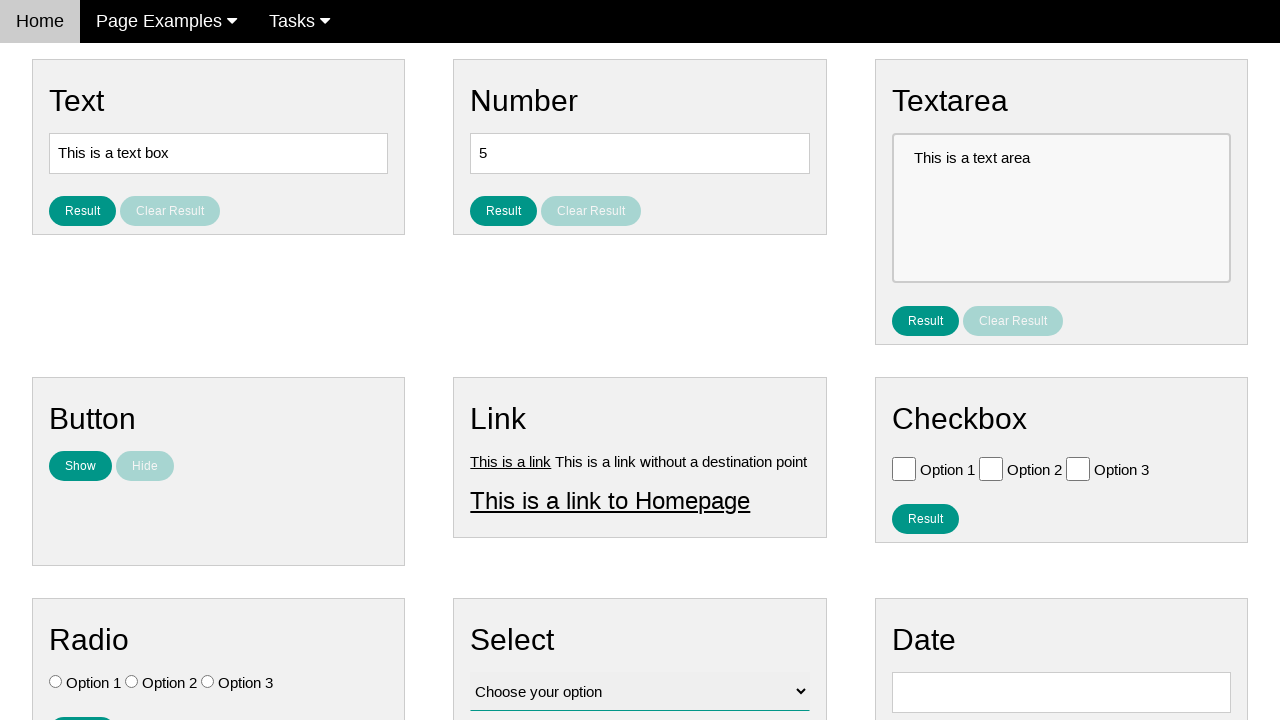

Verified current URL is the actions page
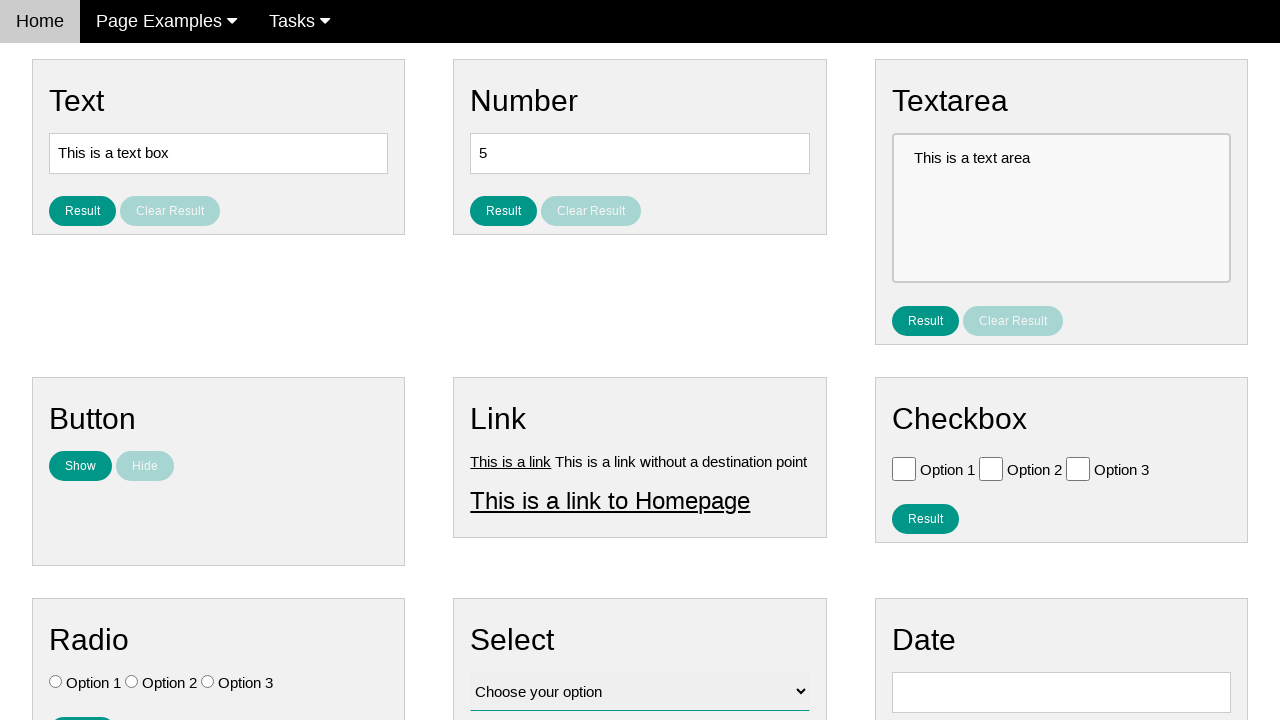

Clicked on the homepage link at (610, 500) on #homepage_link
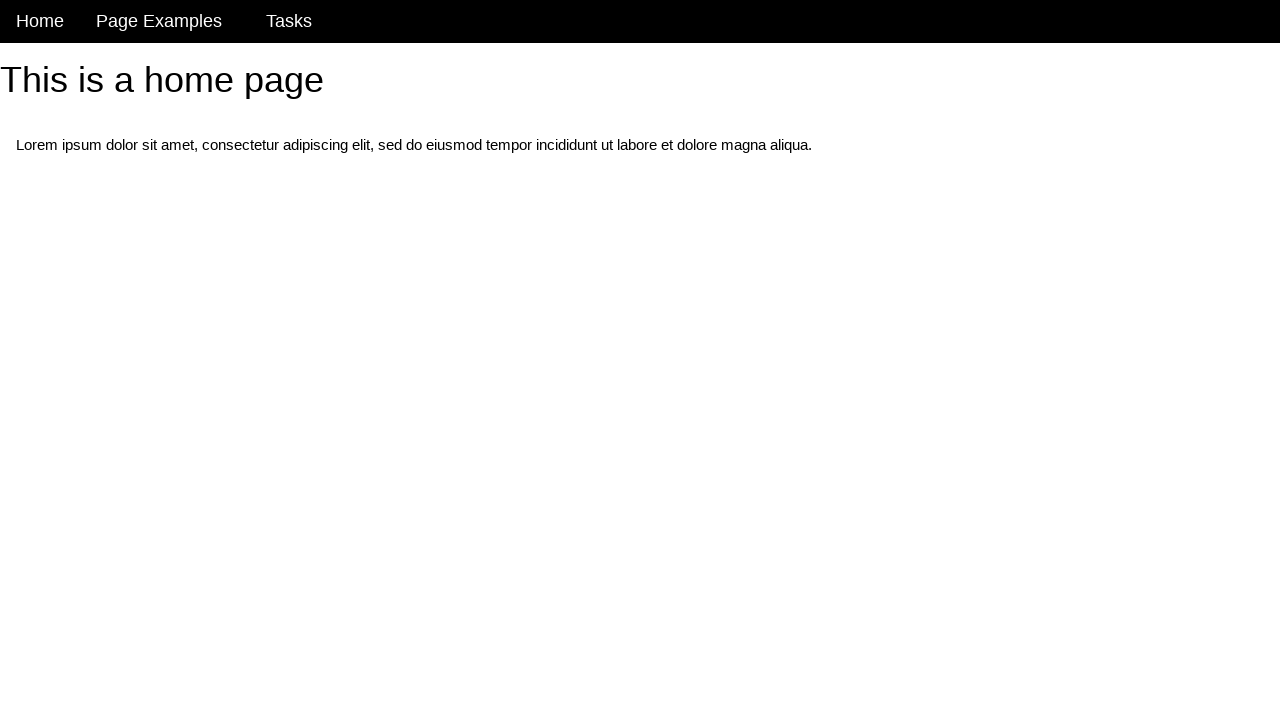

Navigation to homepage completed
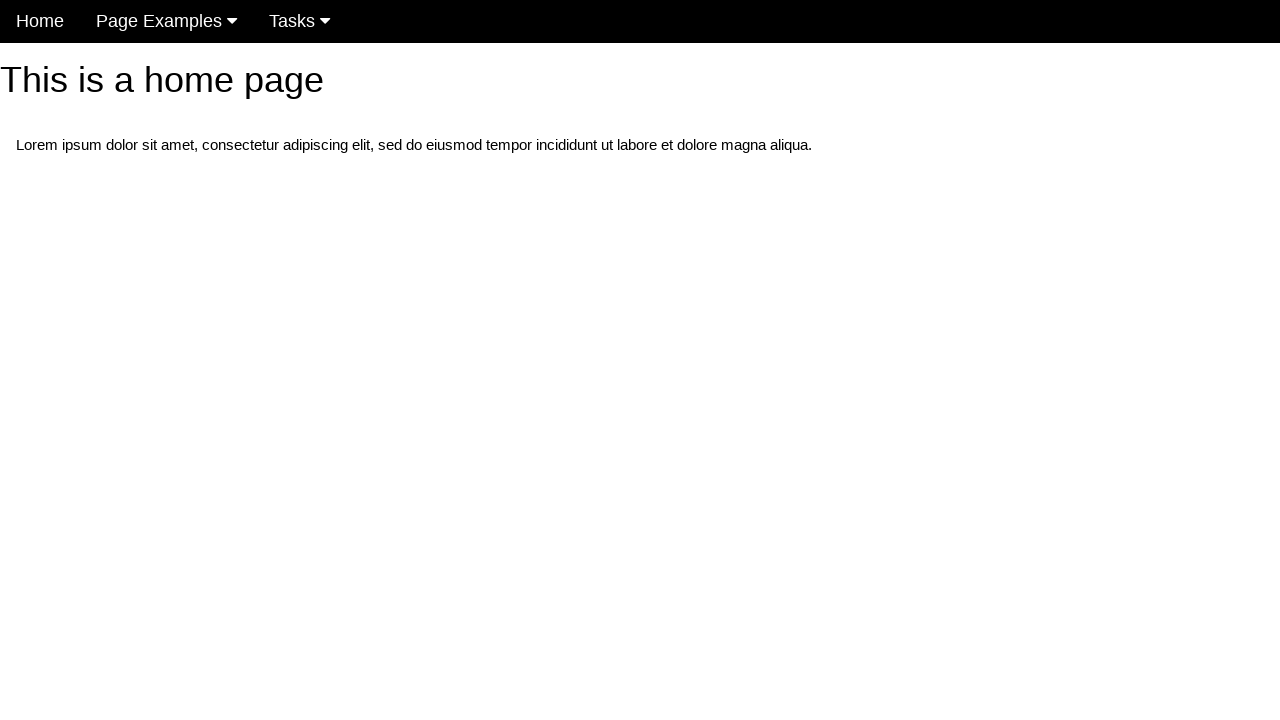

Verified URL changed to homepage
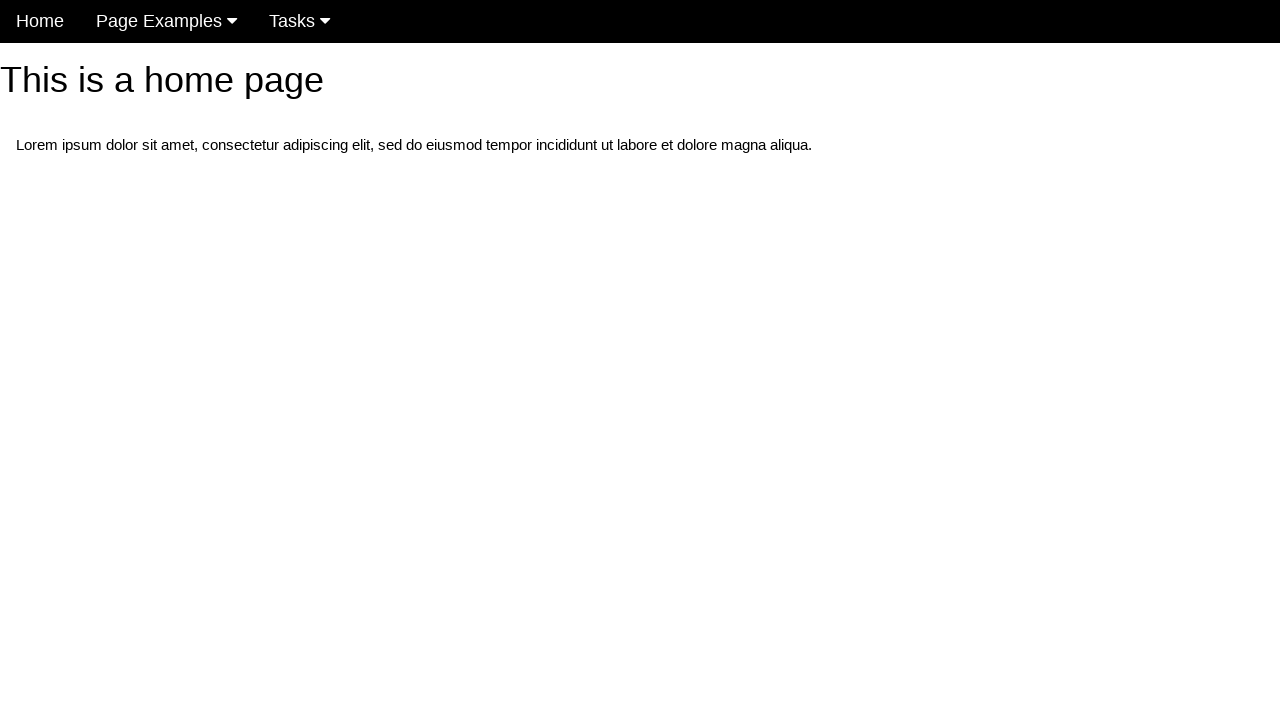

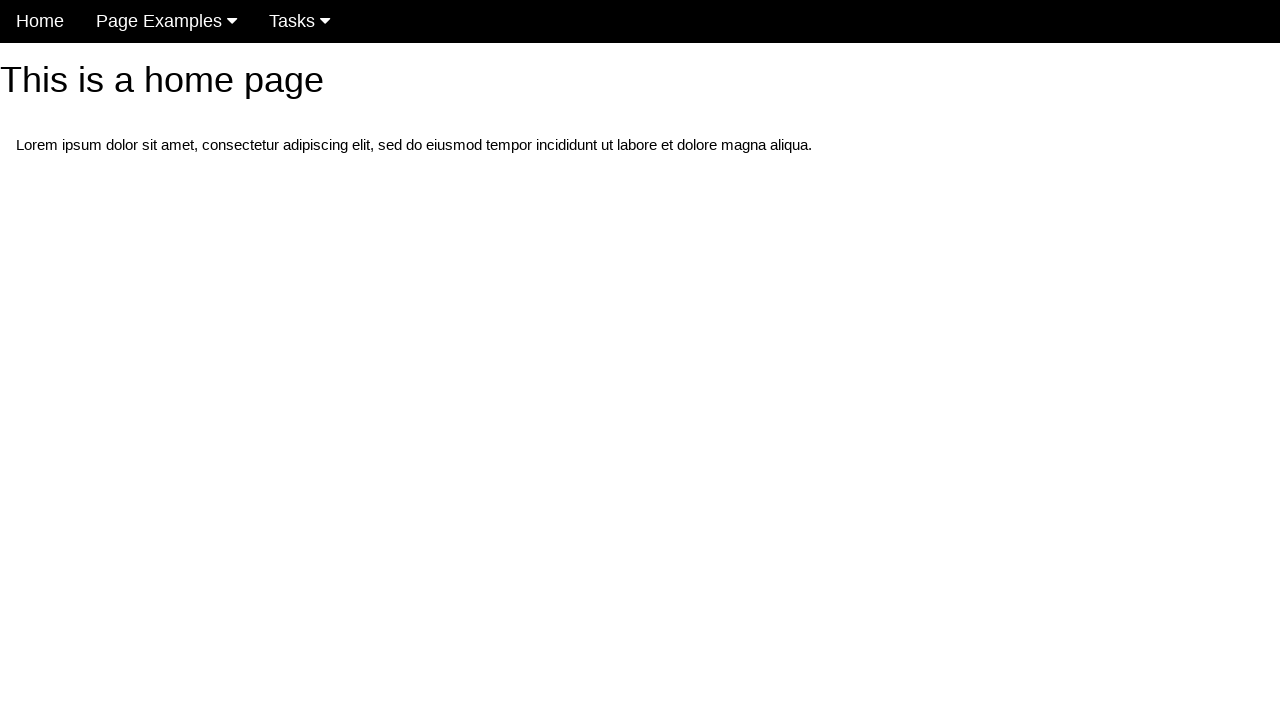